Tests iframe interaction by switching to an iframe and modifying the text content of an h1 element using JavaScript

Starting URL: https://www.w3schools.com/html/tryit.asp?filename=tryhtml_default

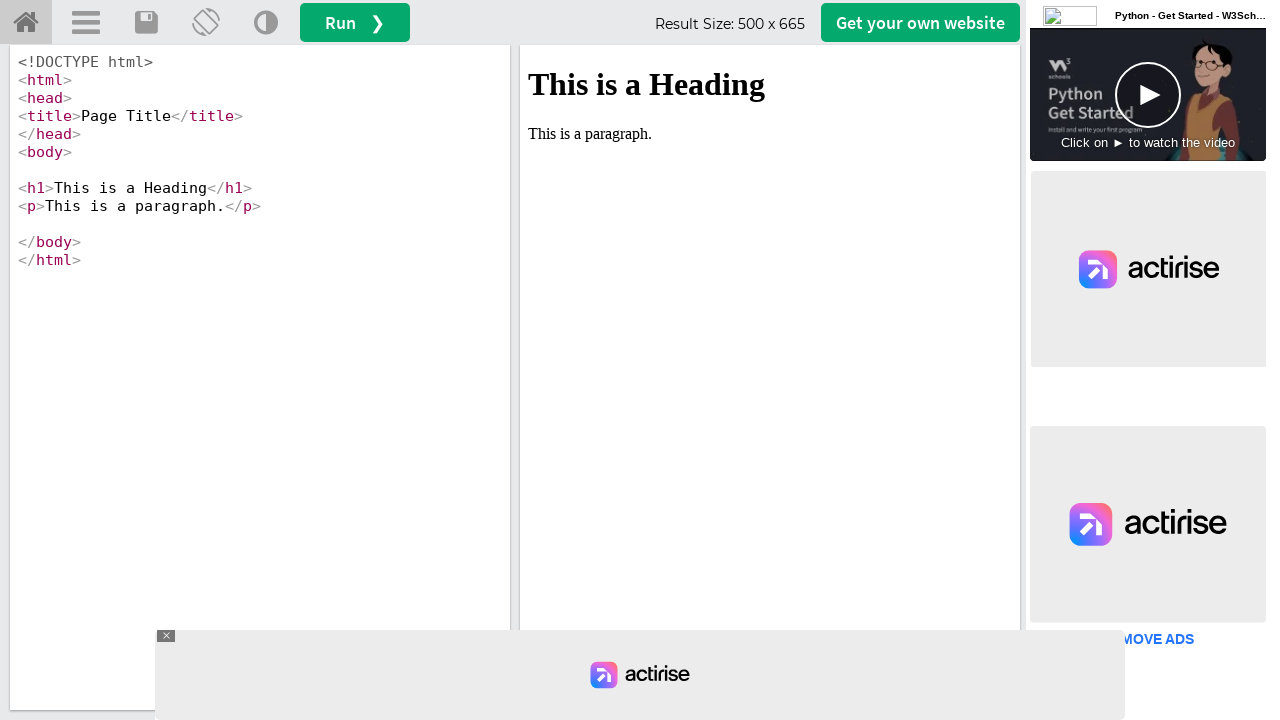

Switched to iframe with name 'iframeResult'
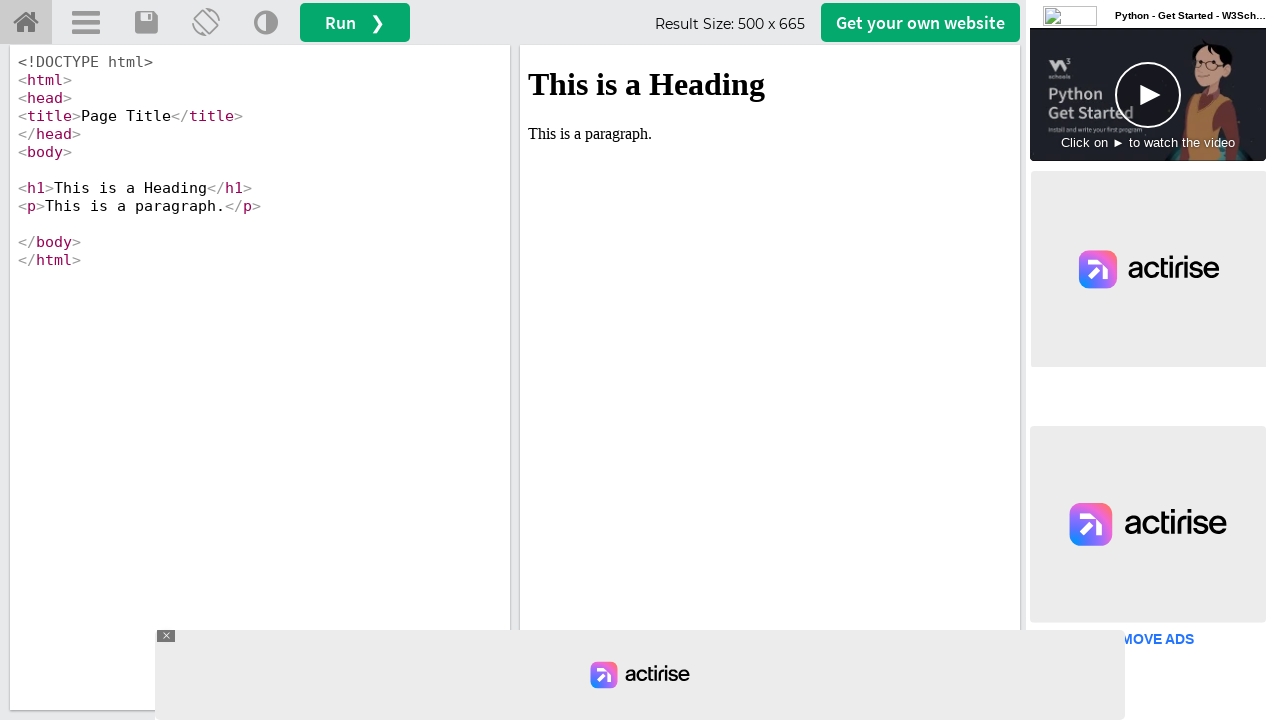

Modified h1 element text to '¡Hola Mundo!' using JavaScript
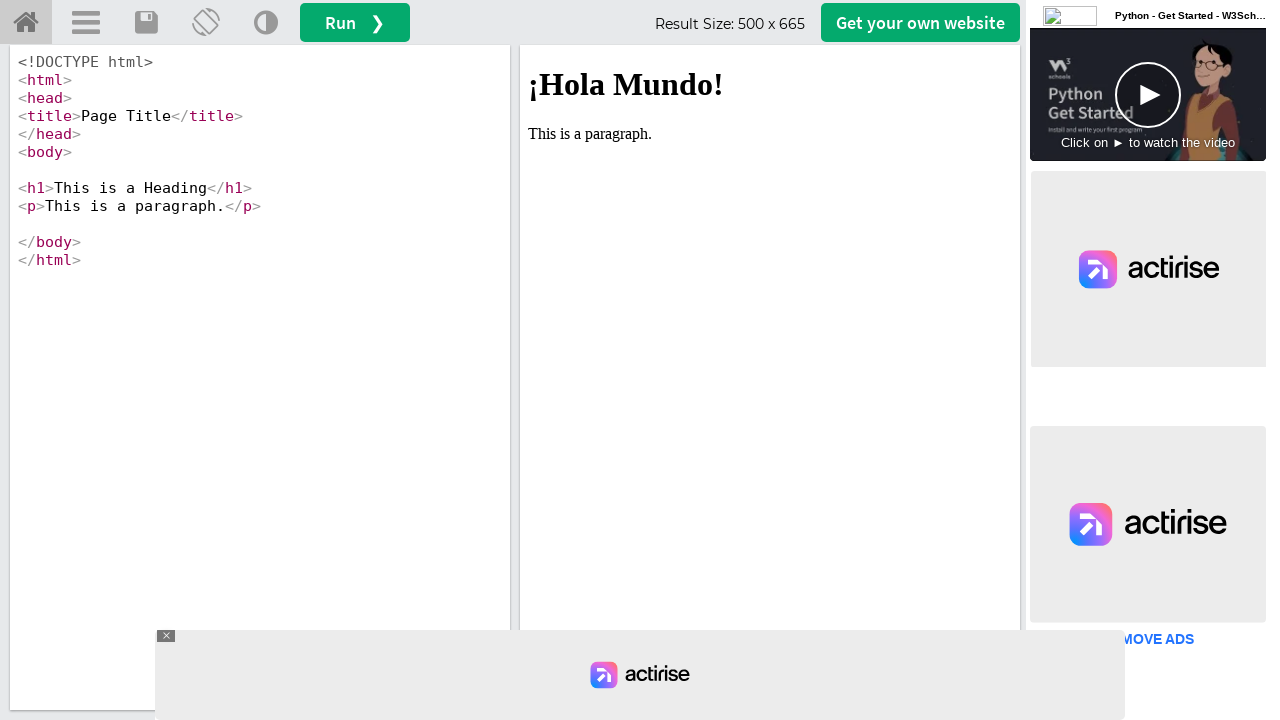

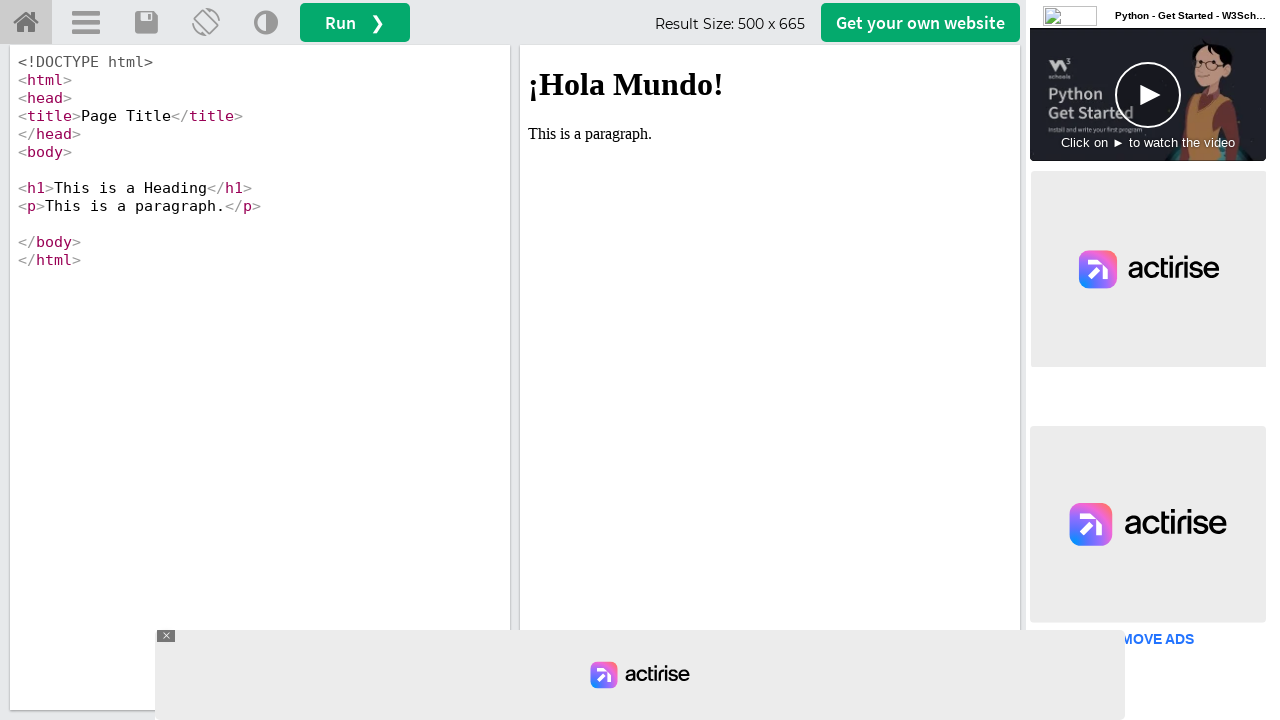